Tests handling a timed alert that appears after a delay

Starting URL: https://demoqa.com/alerts

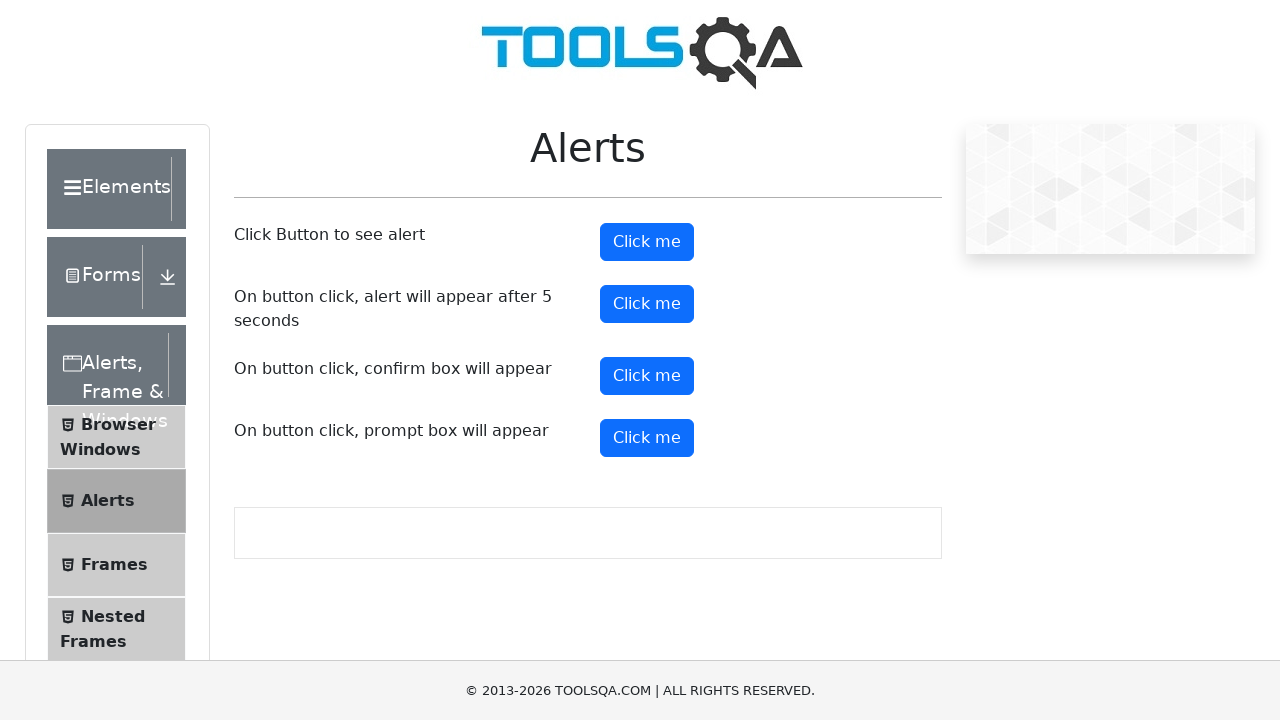

Set up dialog handler to automatically accept alerts
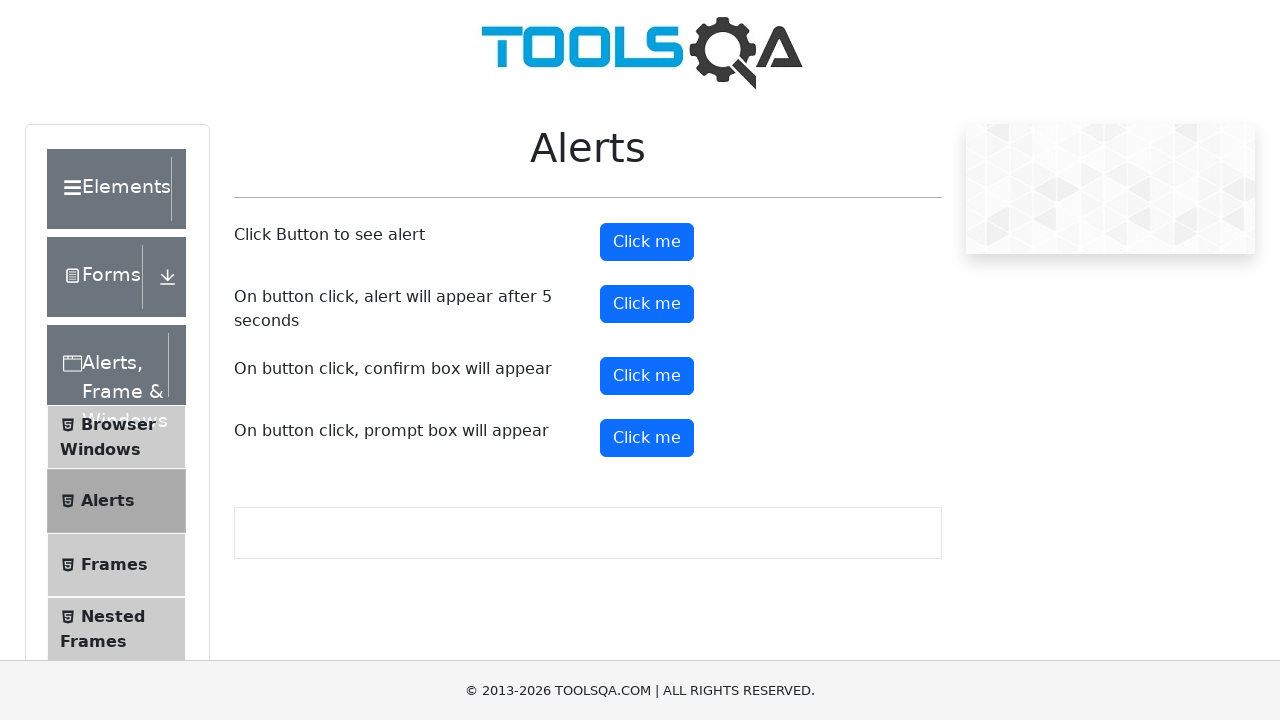

Clicked timer alert button to trigger timed alert at (647, 304) on #timerAlertButton
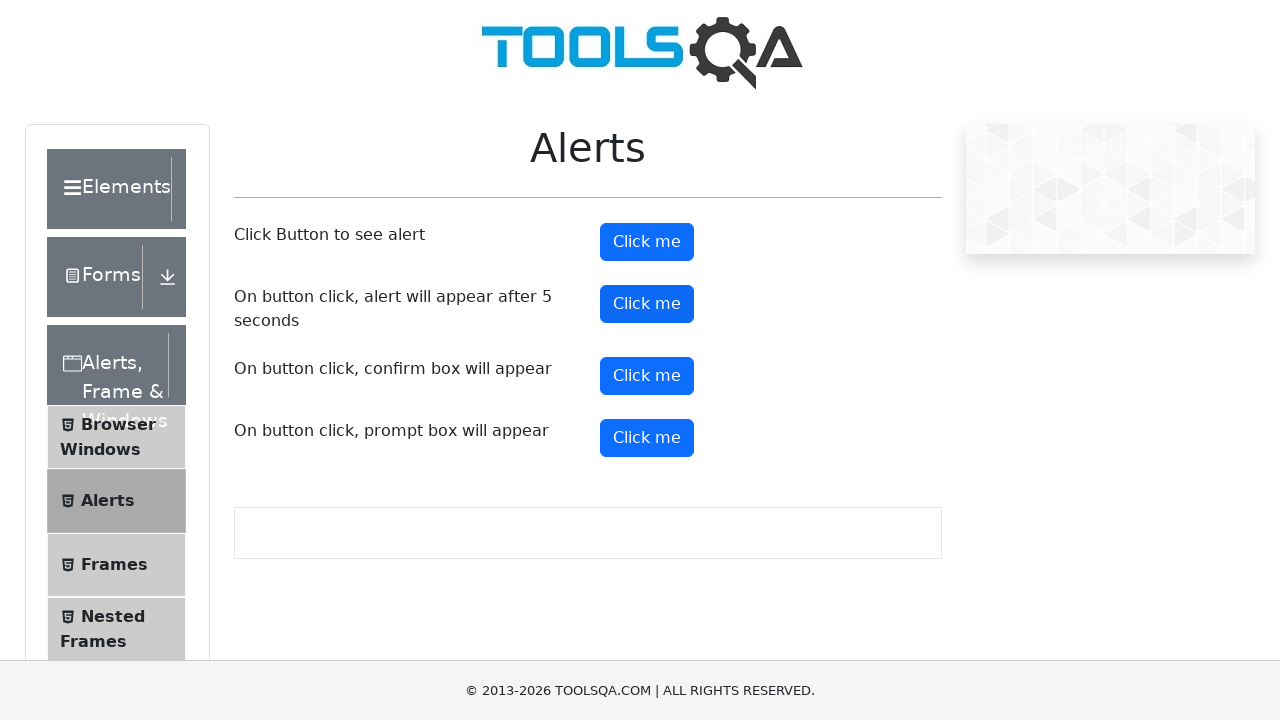

Waited 6 seconds for timed alert to appear and be automatically accepted
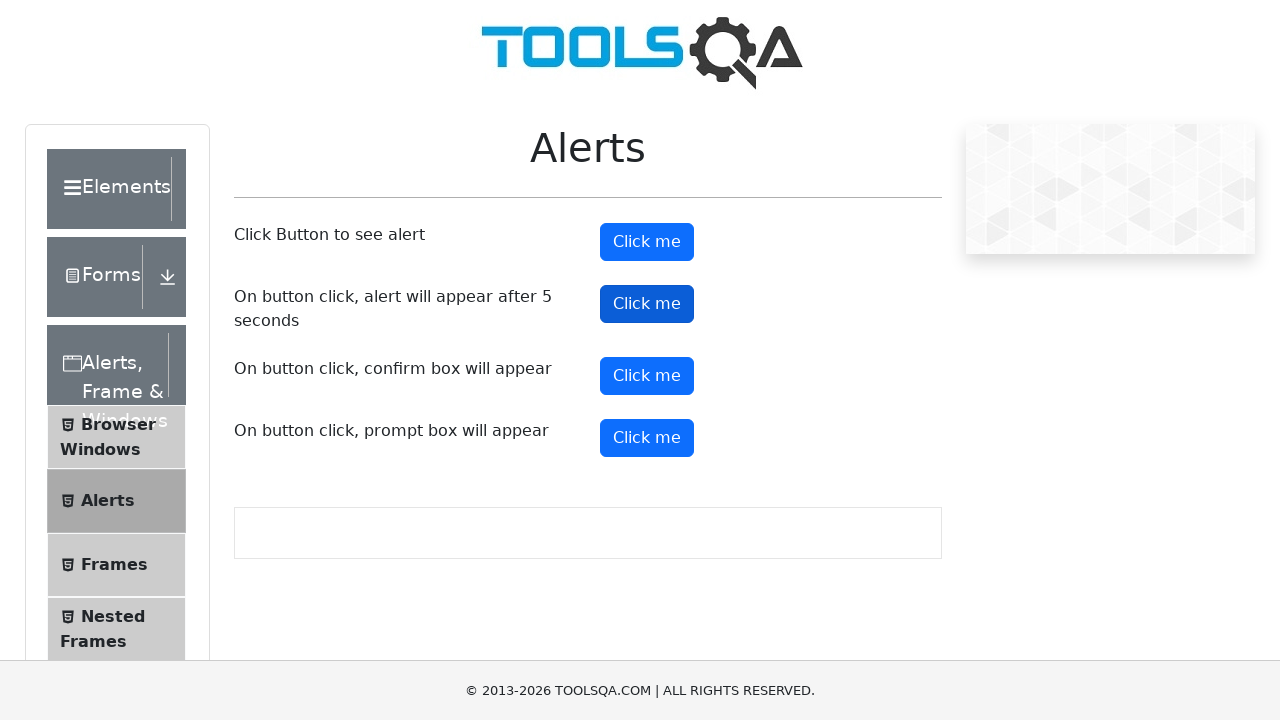

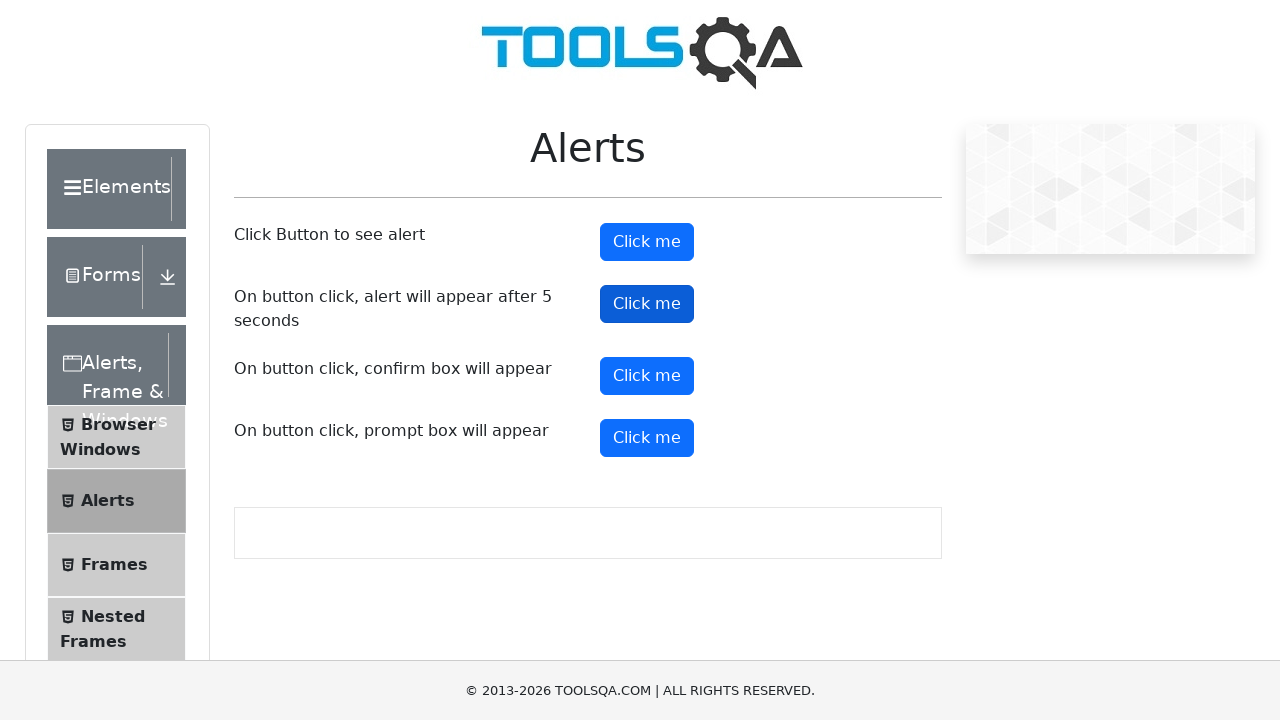